Clicks on Floating Menu link from the main page and navigates back

Starting URL: https://the-internet.herokuapp.com

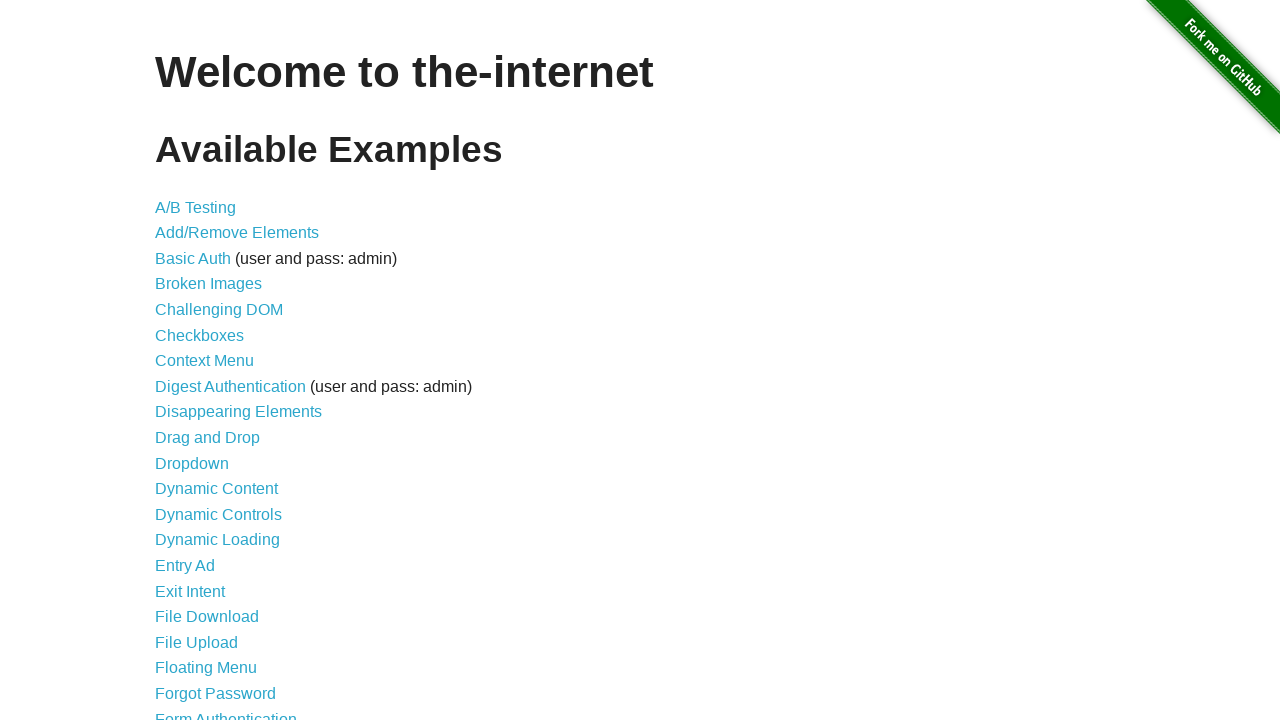

Clicked on Floating Menu link from main page at (206, 668) on xpath=//*[@id="content"]/ul/li[19]/a
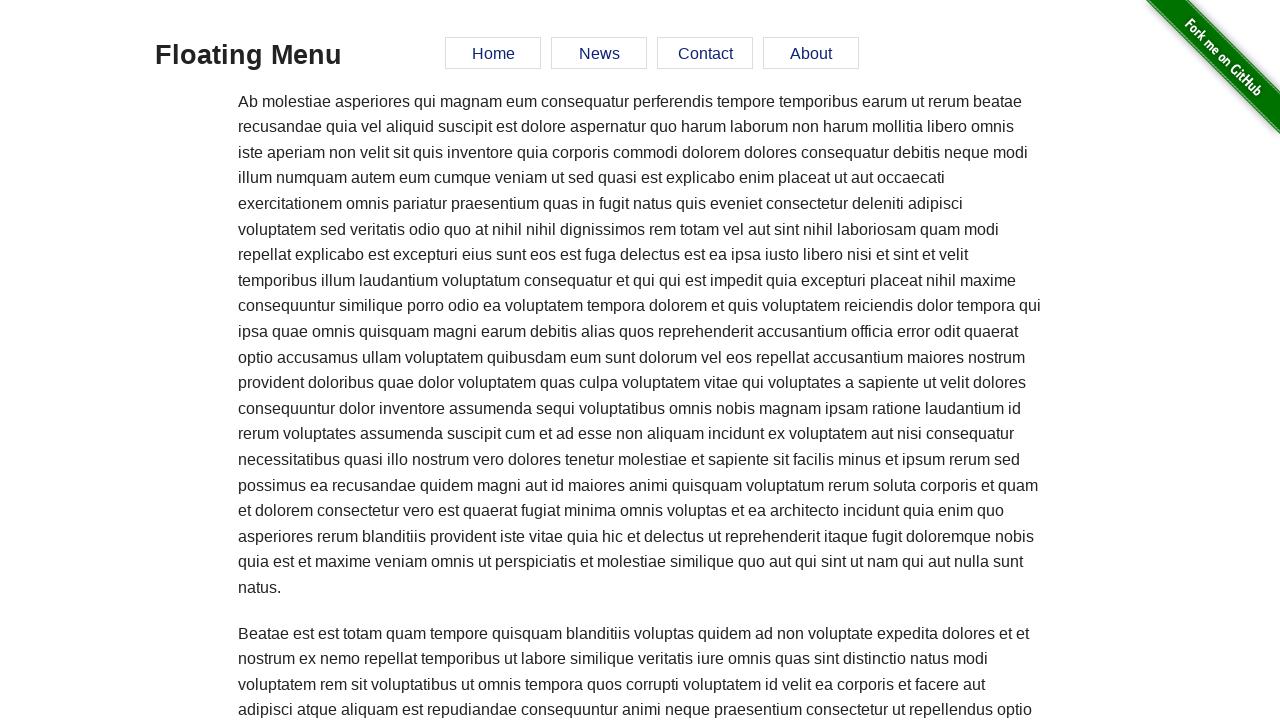

Navigated back to main page
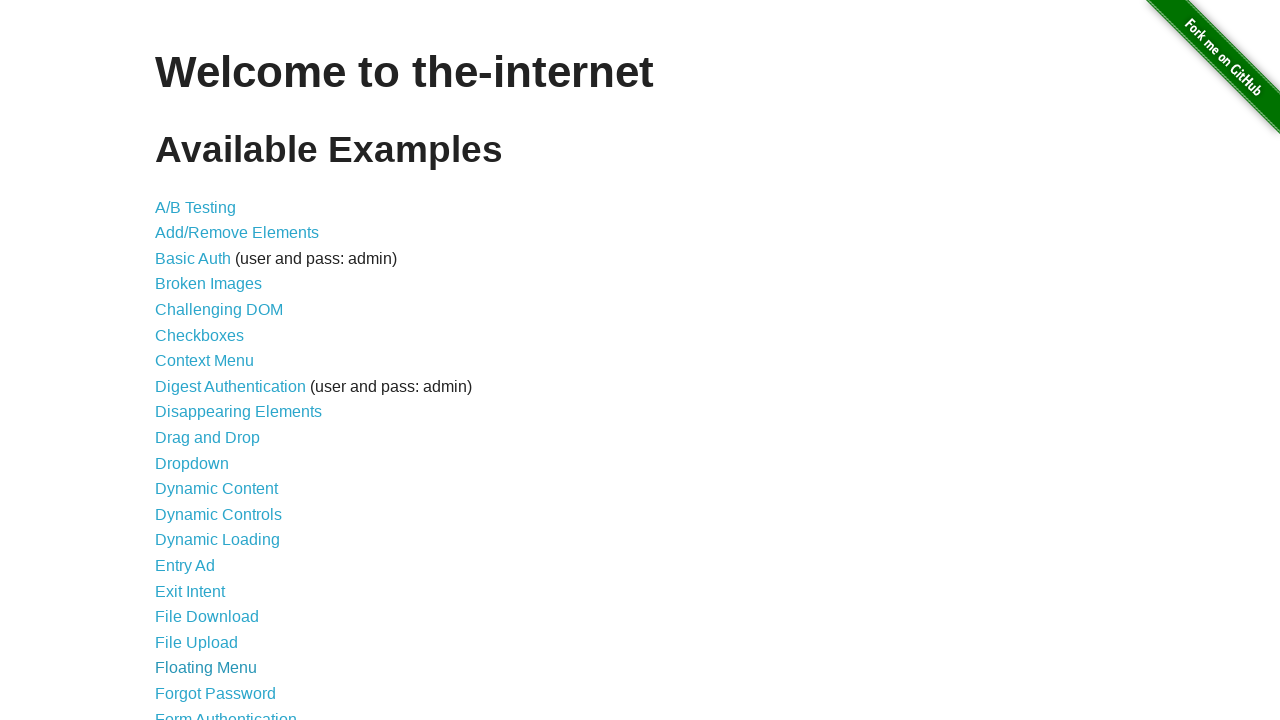

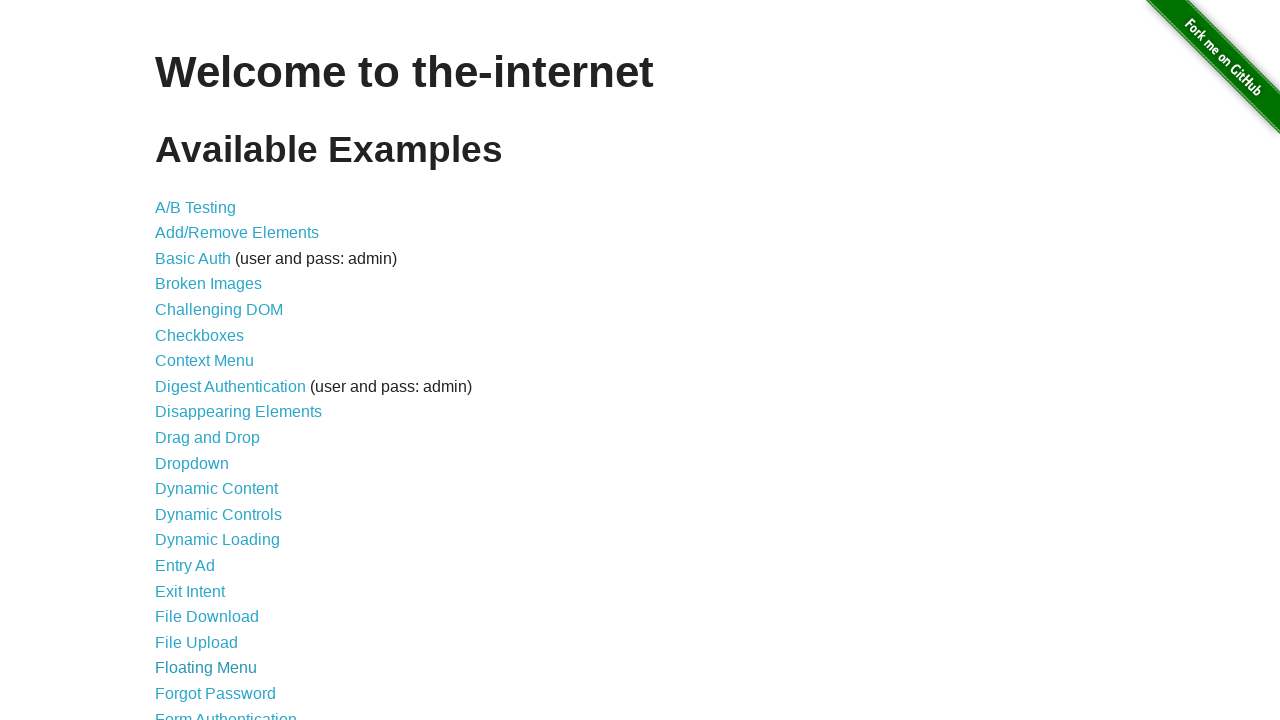